Tests the search functionality by clicking on the search icon/magnifying glass and verifying it is displayed on the Advantage Online Shopping website

Starting URL: https://advantageonlineshopping.com/

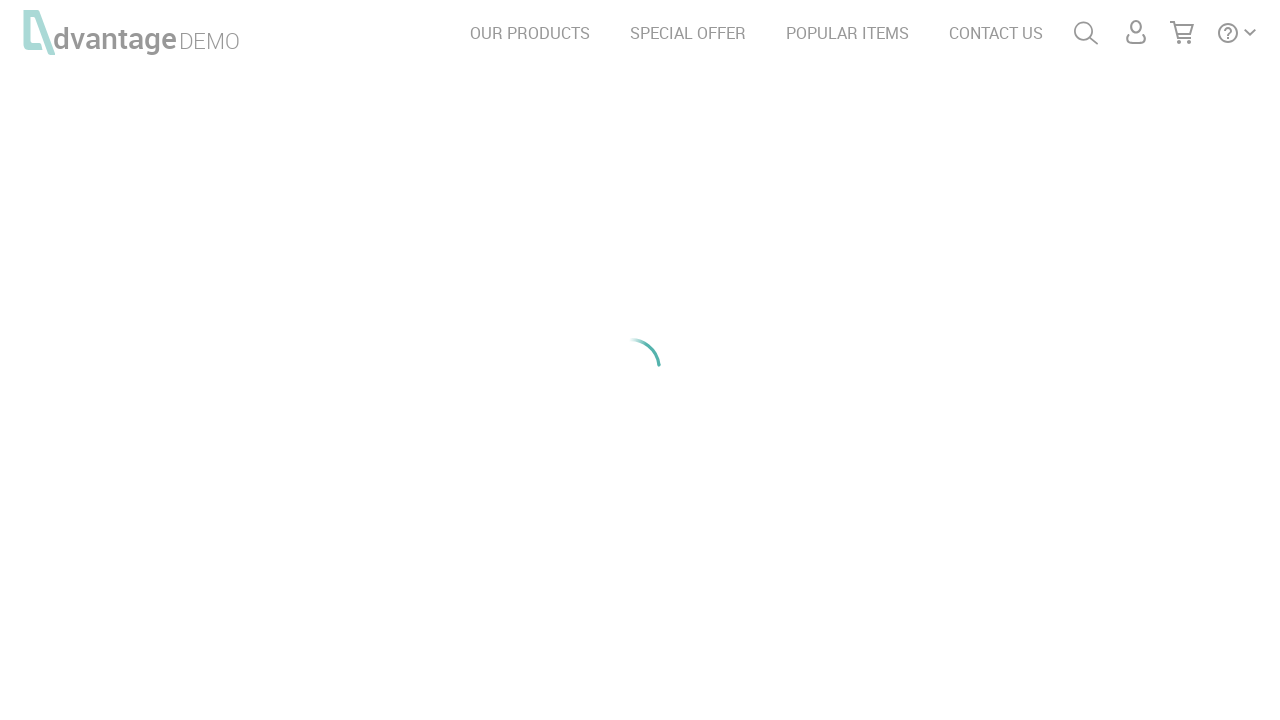

Waited for search icon to be visible on Advantage Online Shopping website
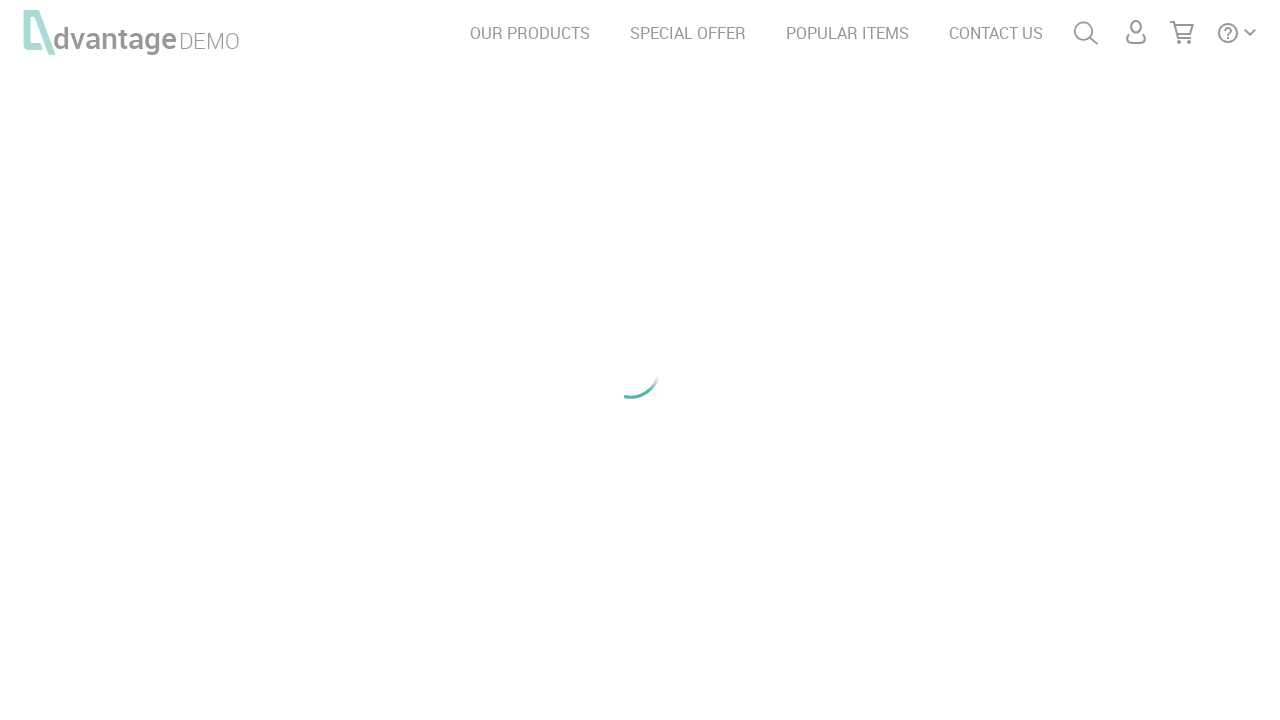

Clicked on the search icon/magnifying glass at (1086, 33) on #menuSearch
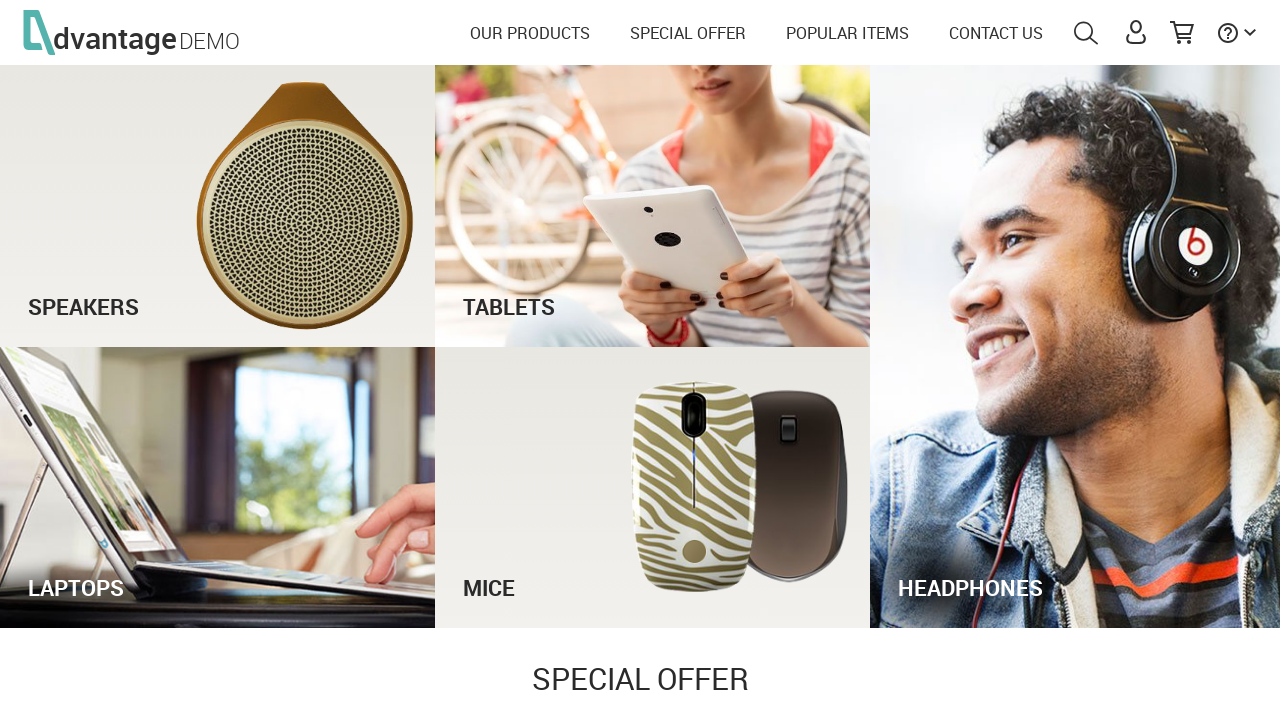

Verified that the search element is visible
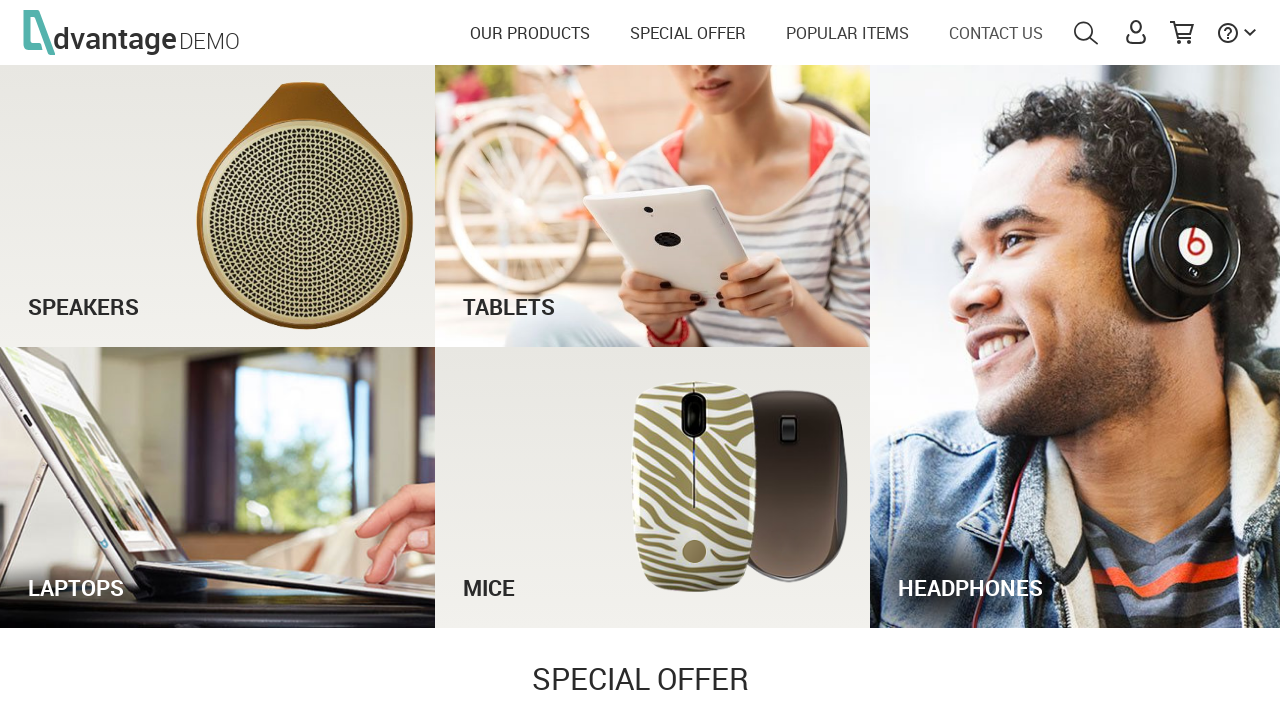

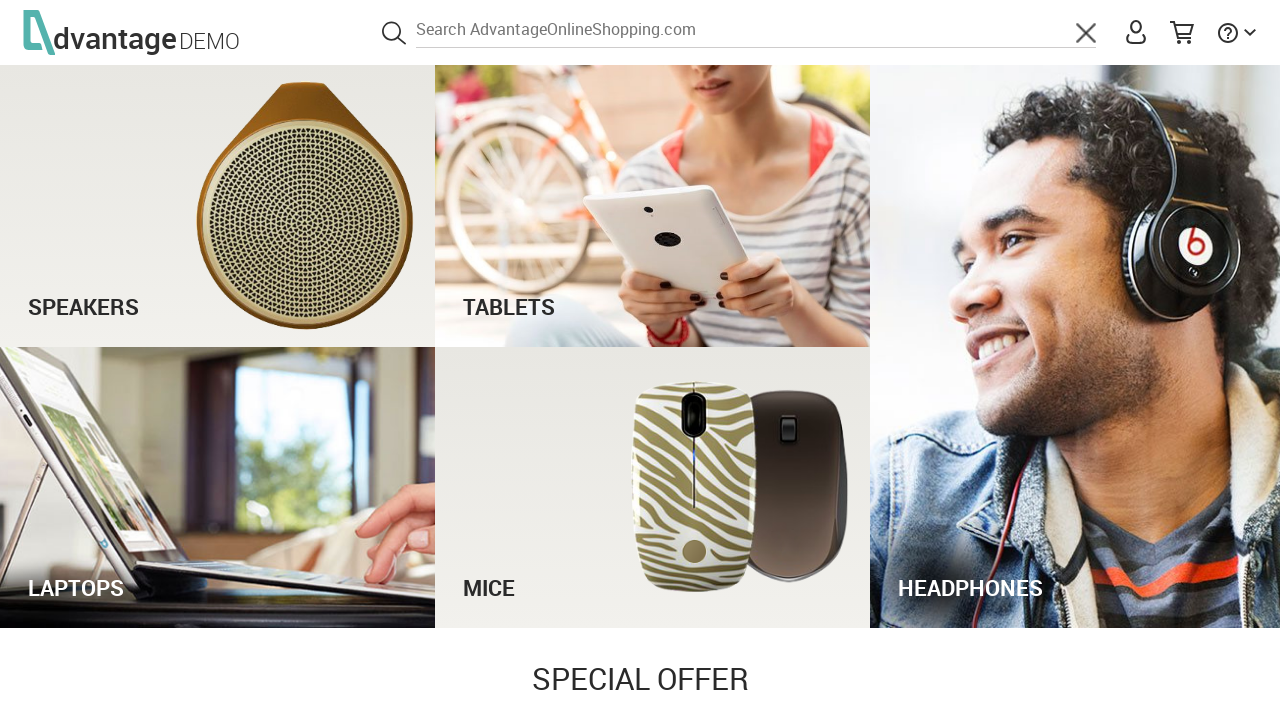